Navigates to the Rediff homepage and maximizes the browser window to verify the page loads successfully.

Starting URL: http://rediff.com

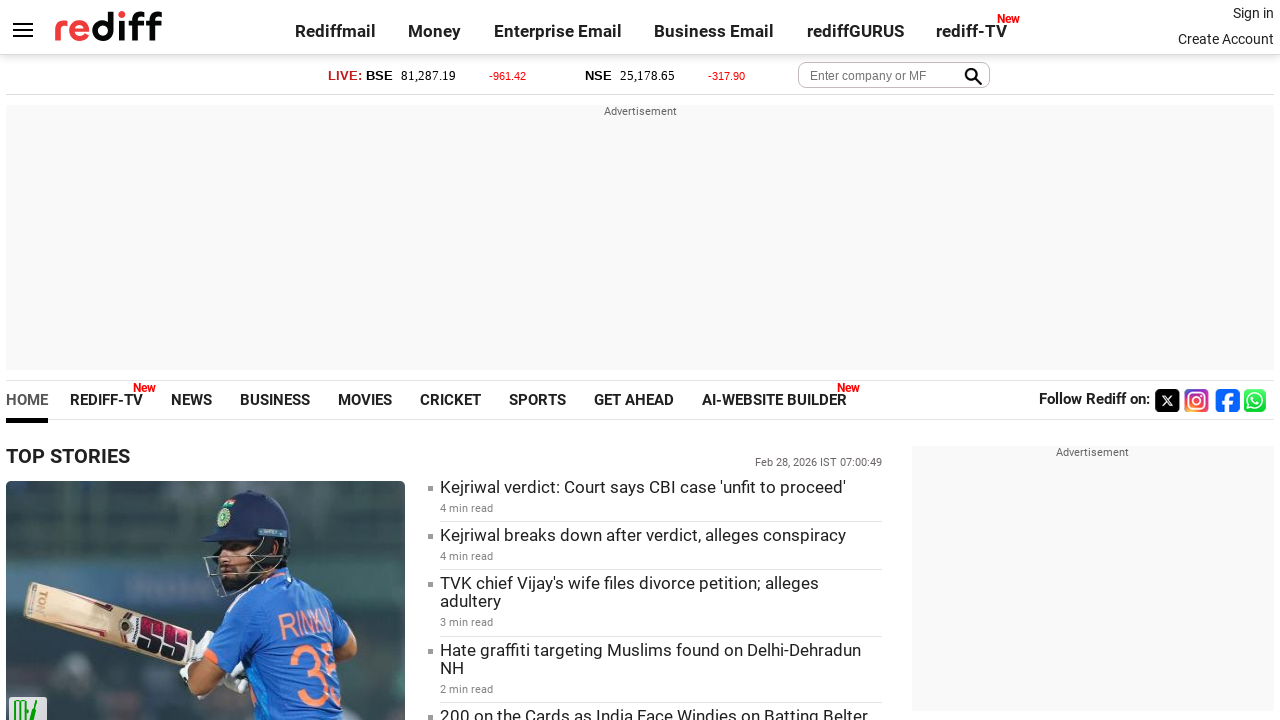

Set viewport size to 1920x1080 to maximize browser window
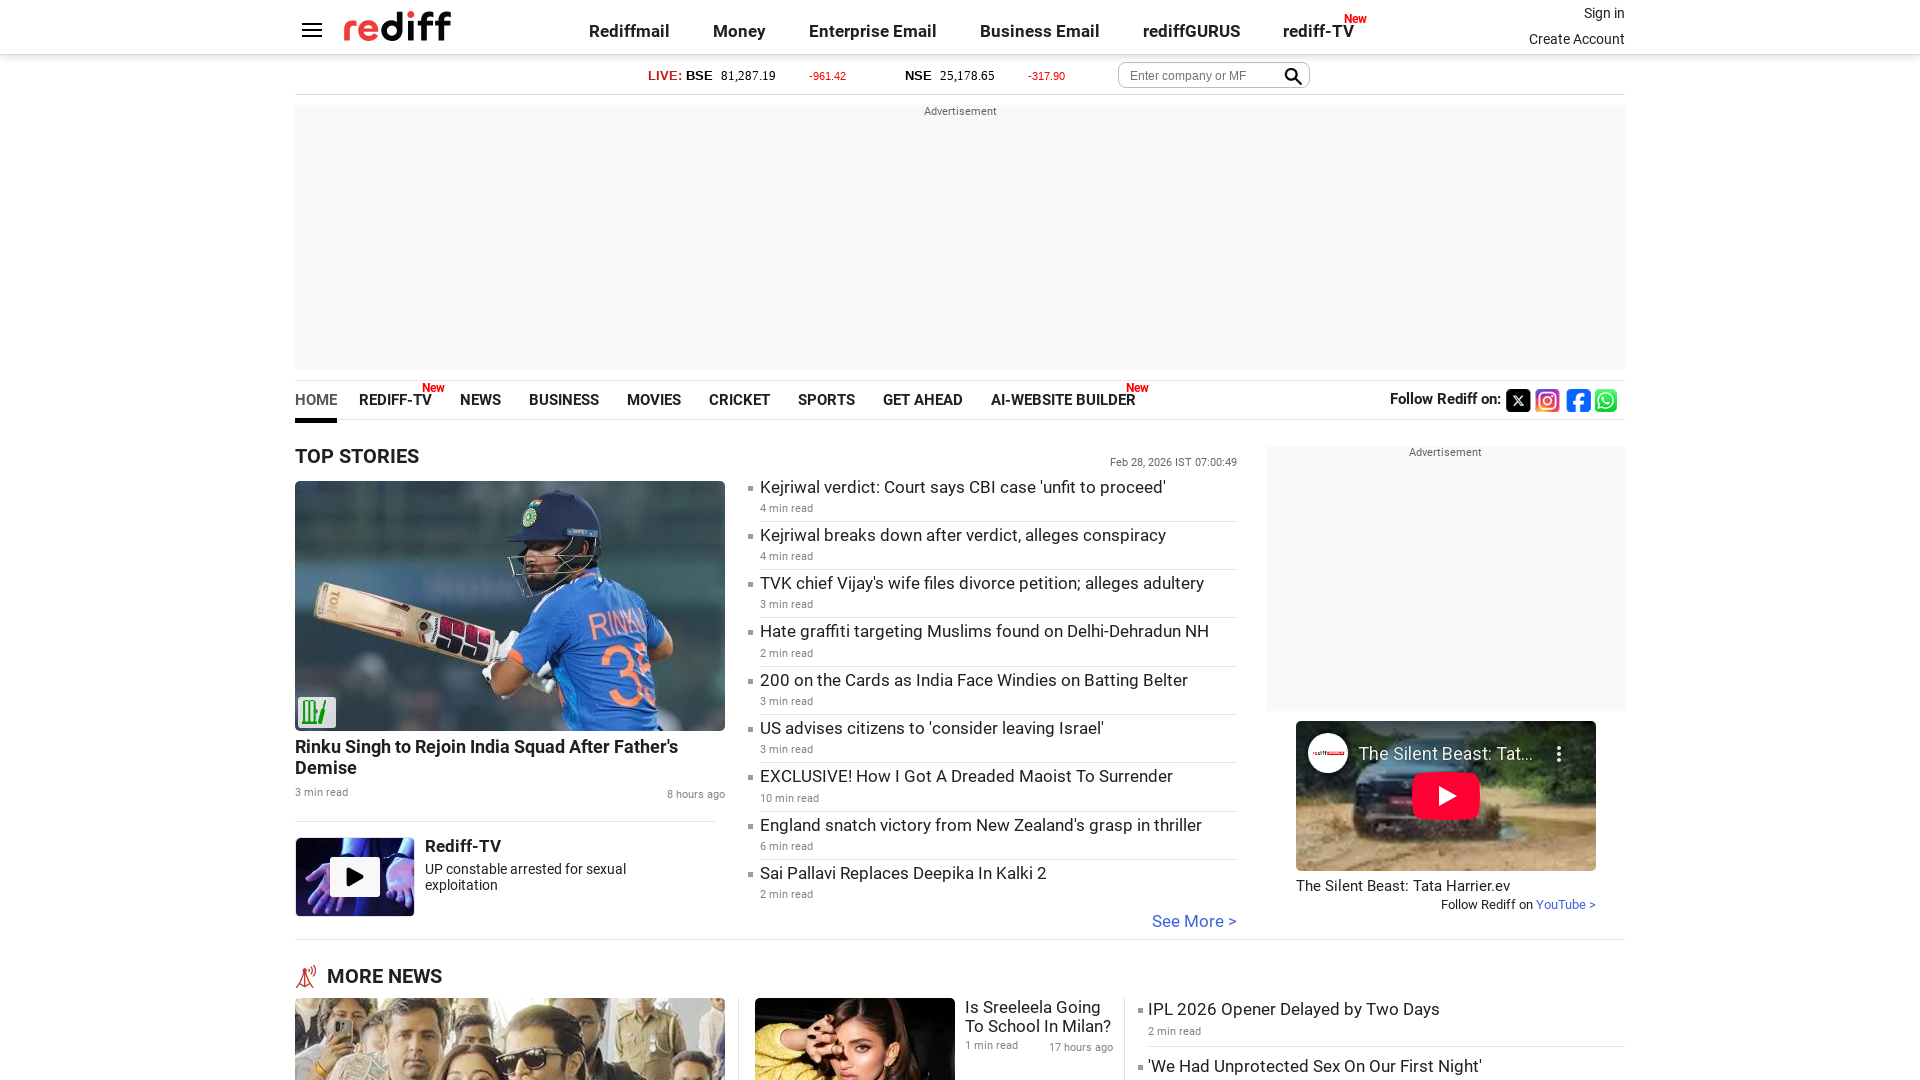

Rediff homepage loaded successfully with DOM content ready
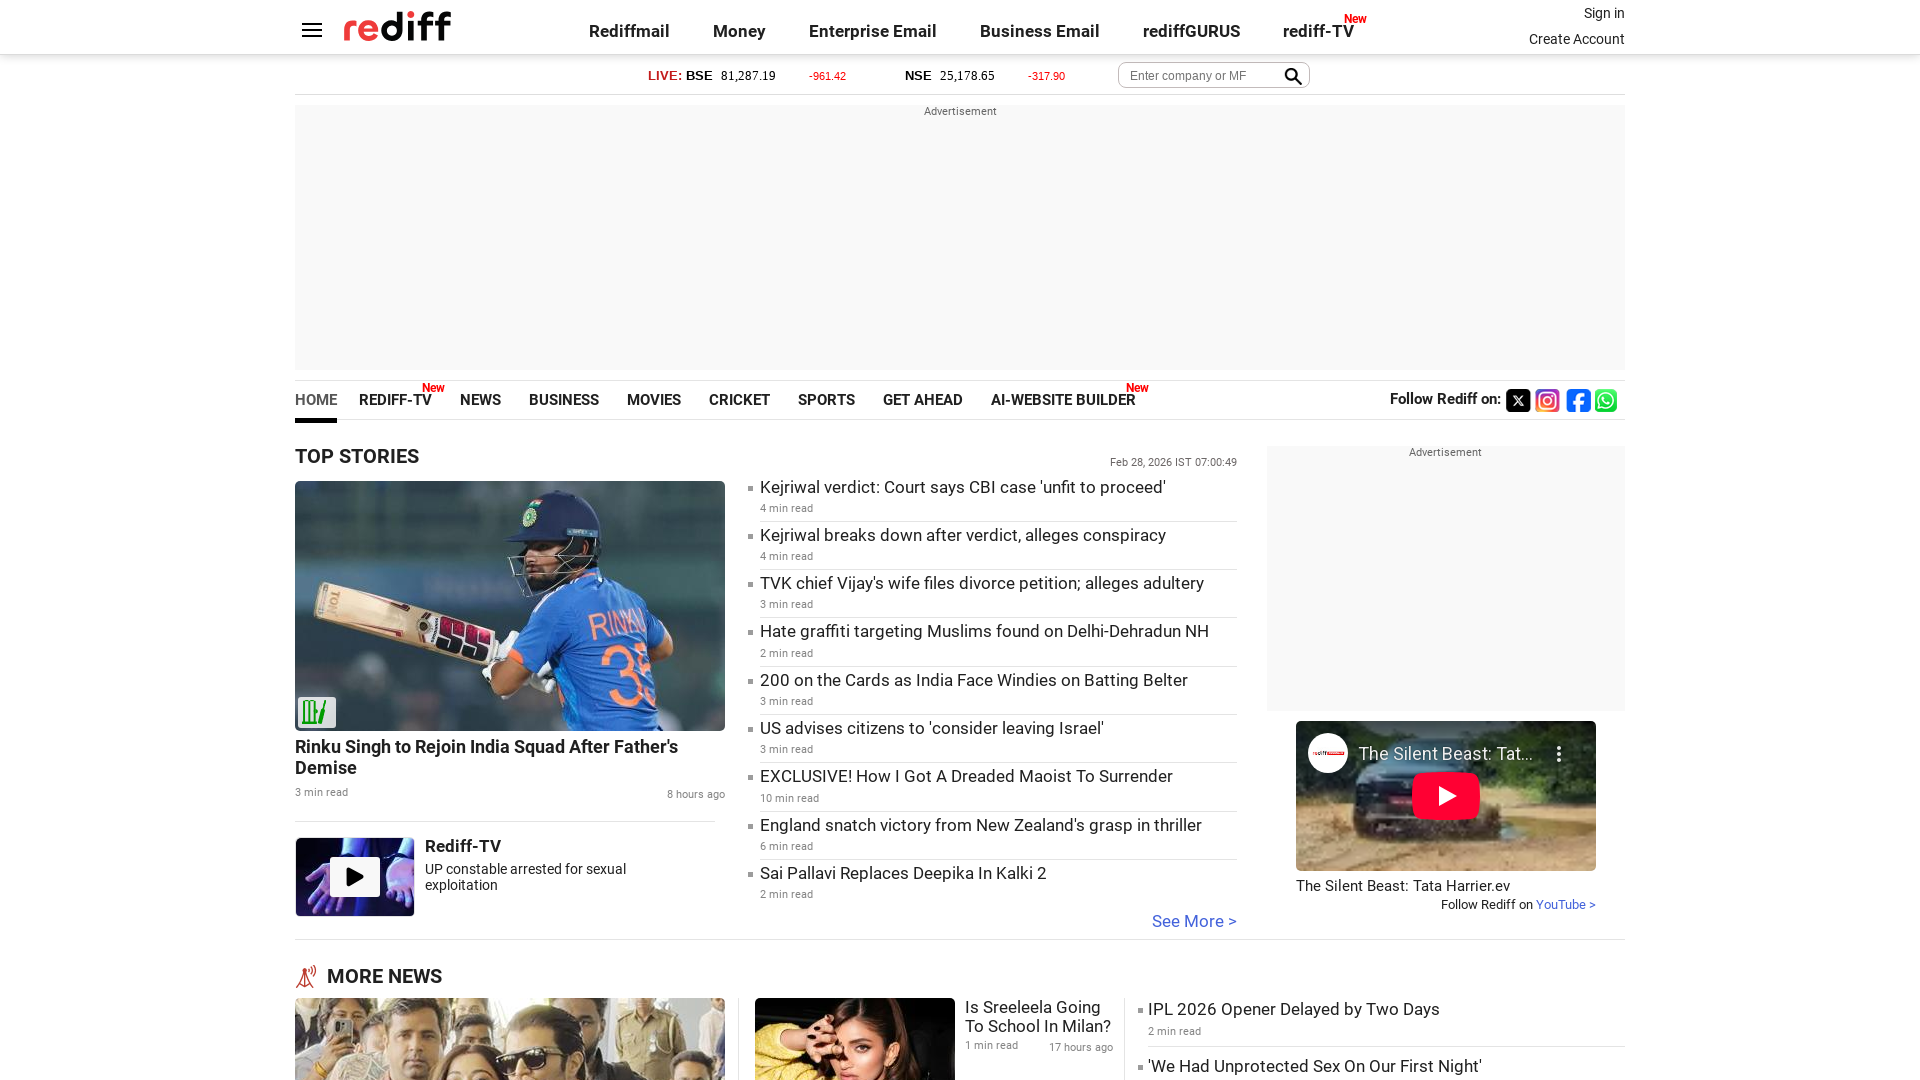

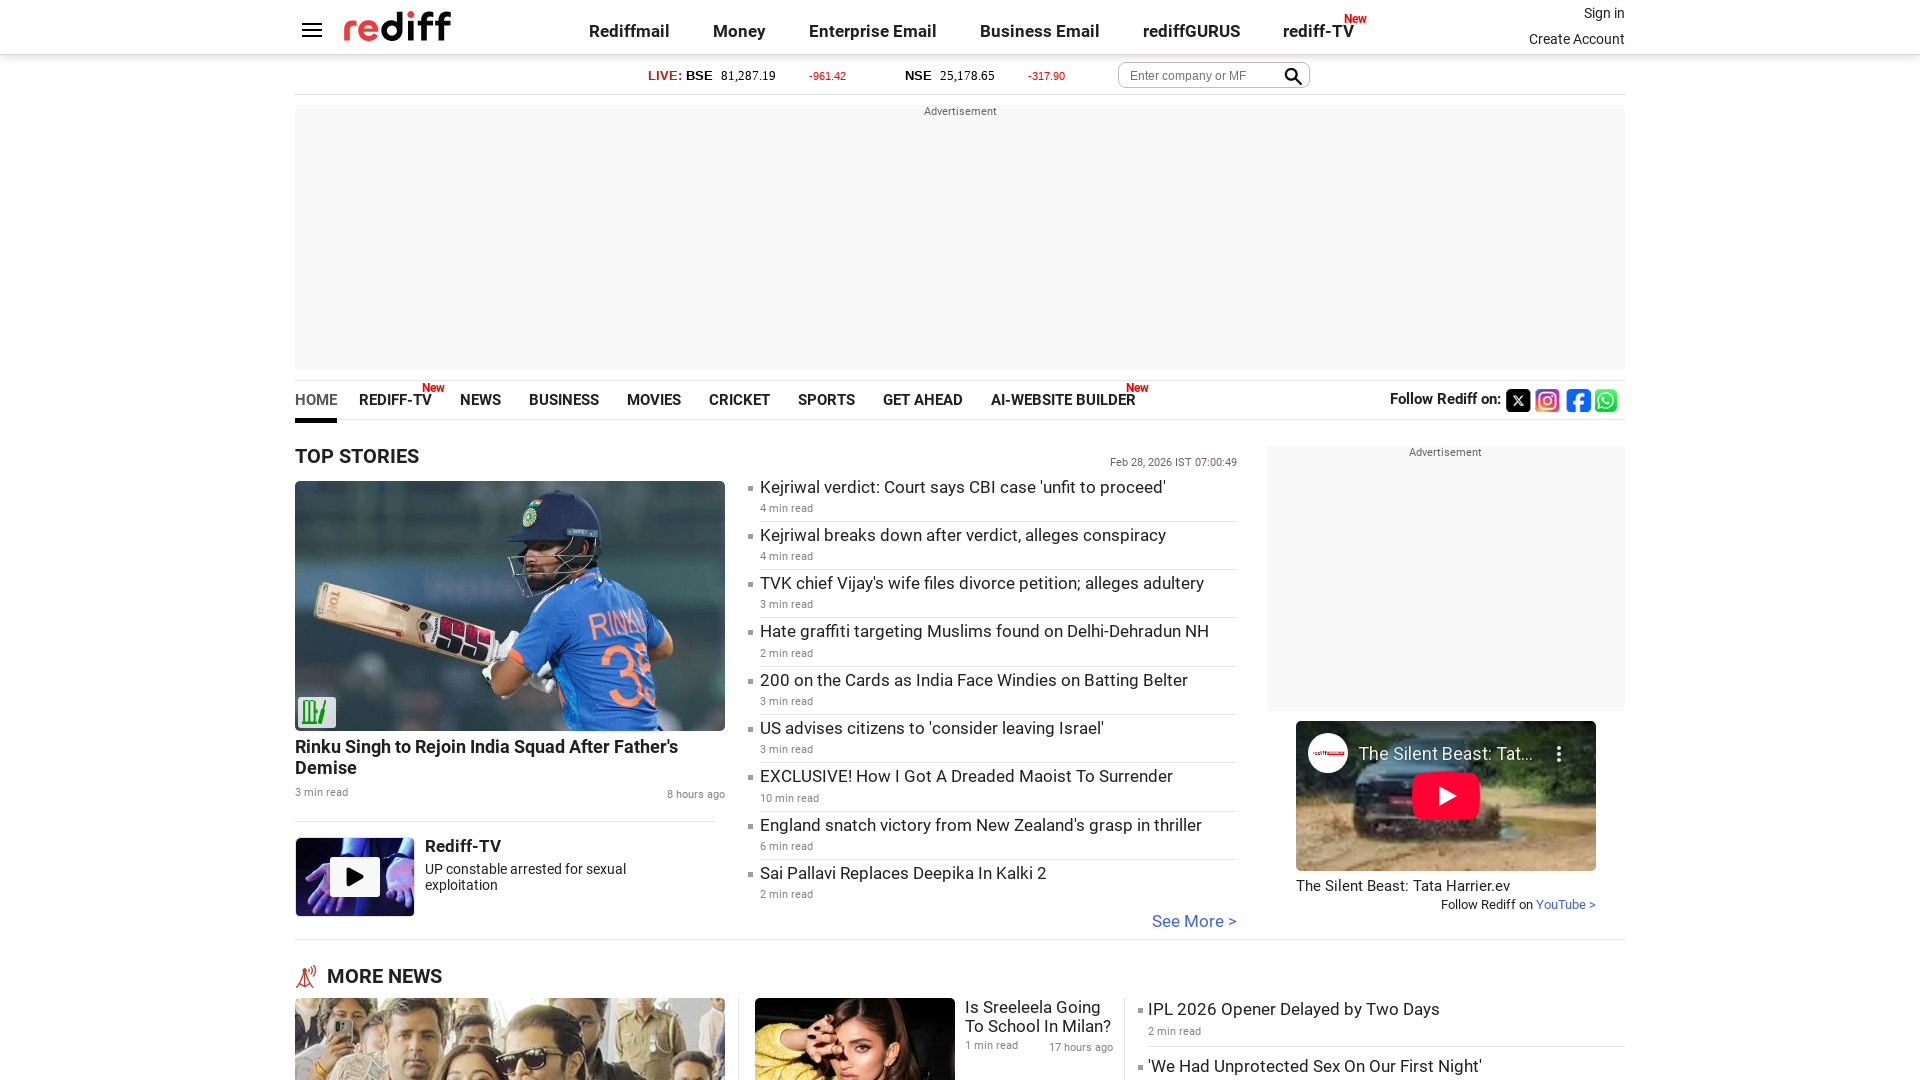